Tests adding a new person to the people list by filling out the form with name, surname, job, date of birth, language, gender, and status, then verifying the person appears in the list

Starting URL: https://kristinek.github.io/site/tasks/list_of_people.html

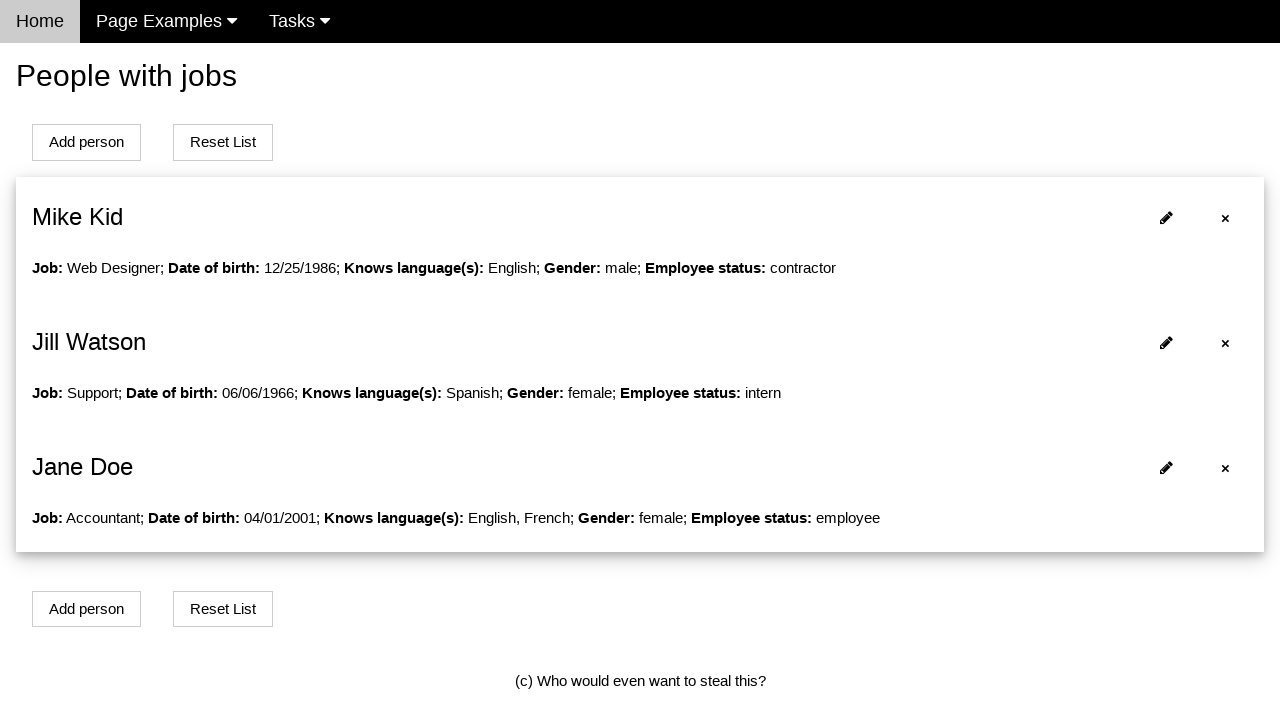

Clicked 'Add New Person' button to open form at (86, 142) on #addPersonBtn
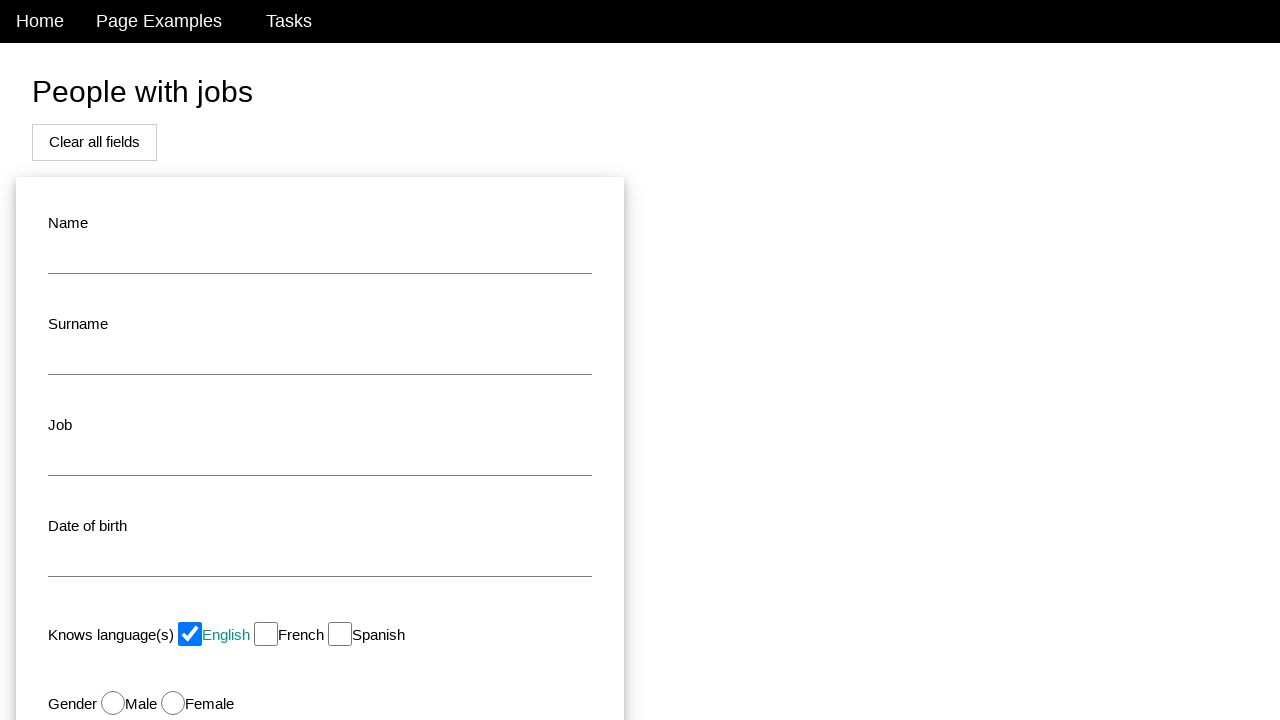

Filled surname field with 'Johnson' on #surname
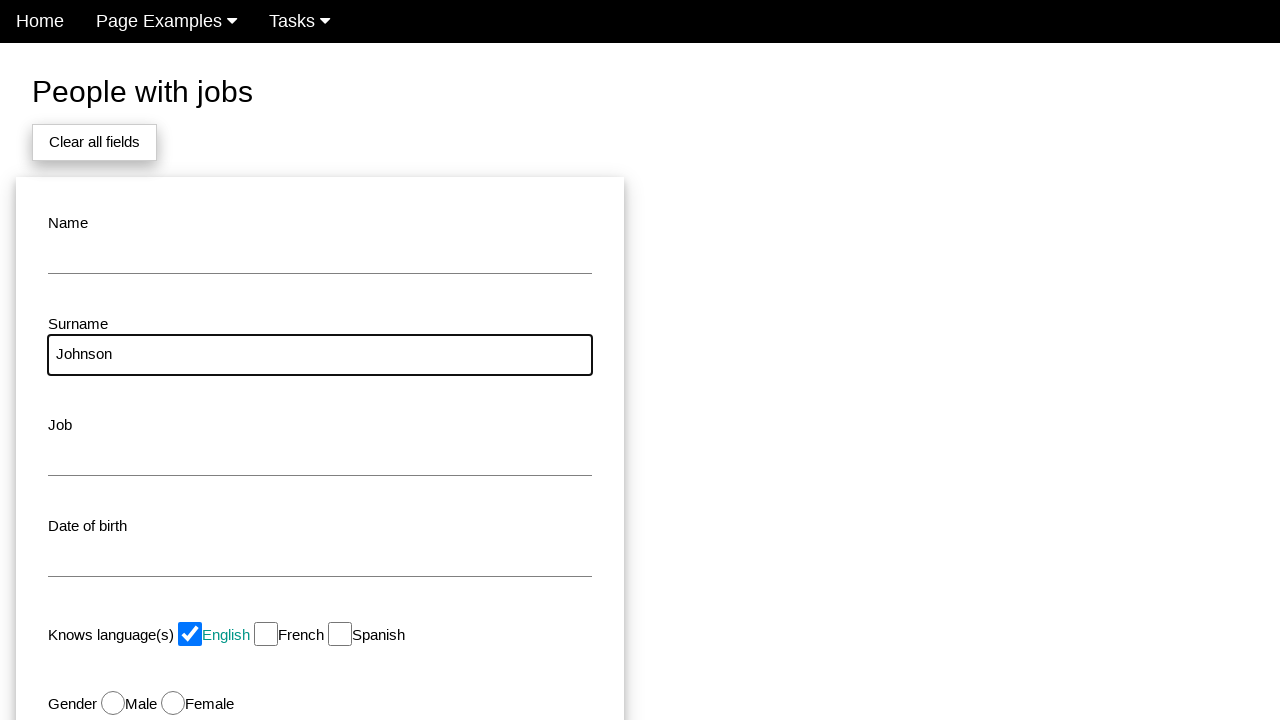

Filled job field with 'Software Engineer' on #job
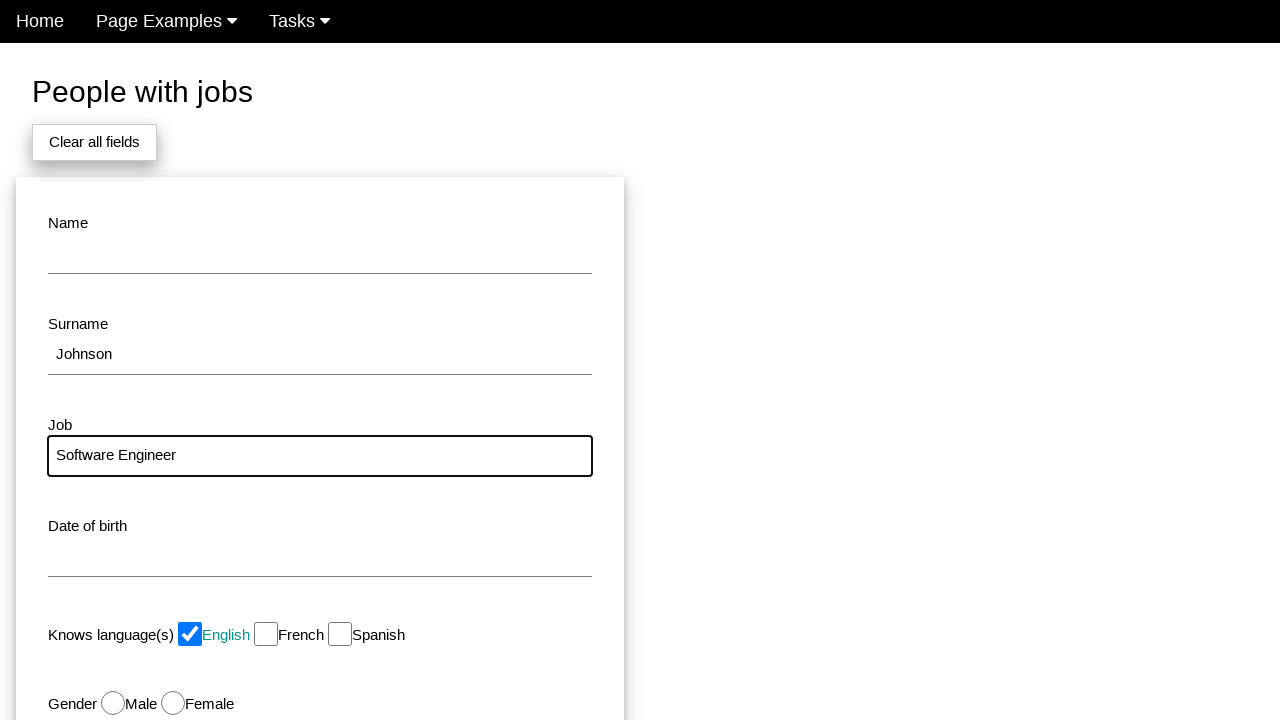

Filled date of birth field with '1990-05-15' on #dob
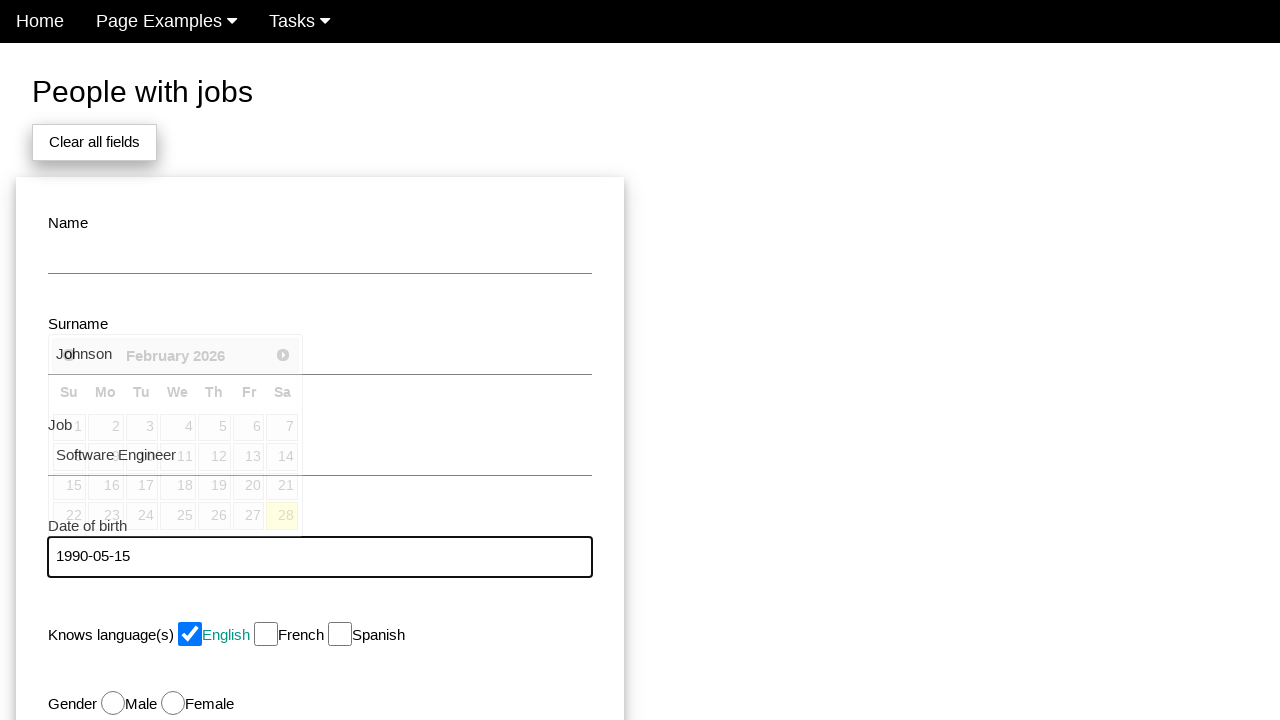

Selected Spanish language checkbox at (340, 634) on .w3-check[id='spanish'][type='checkbox']
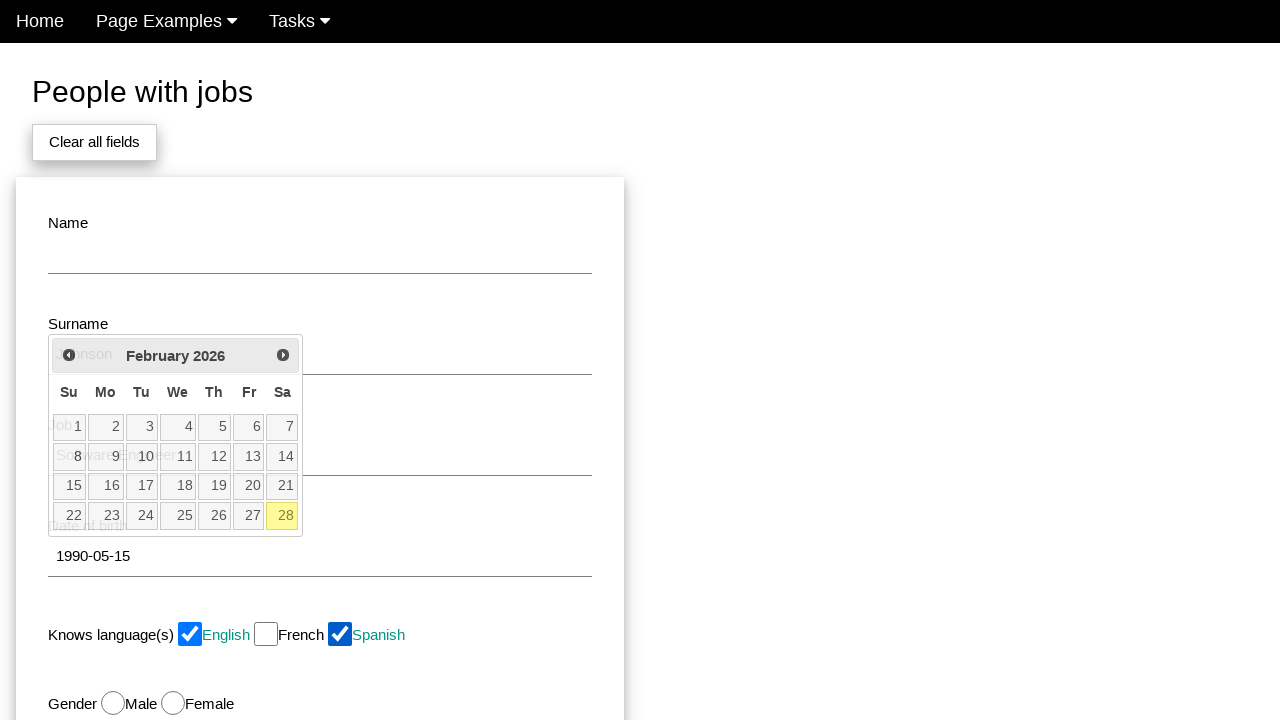

Selected male gender radio button at (113, 703) on .w3-radio[id='male'][type='radio']
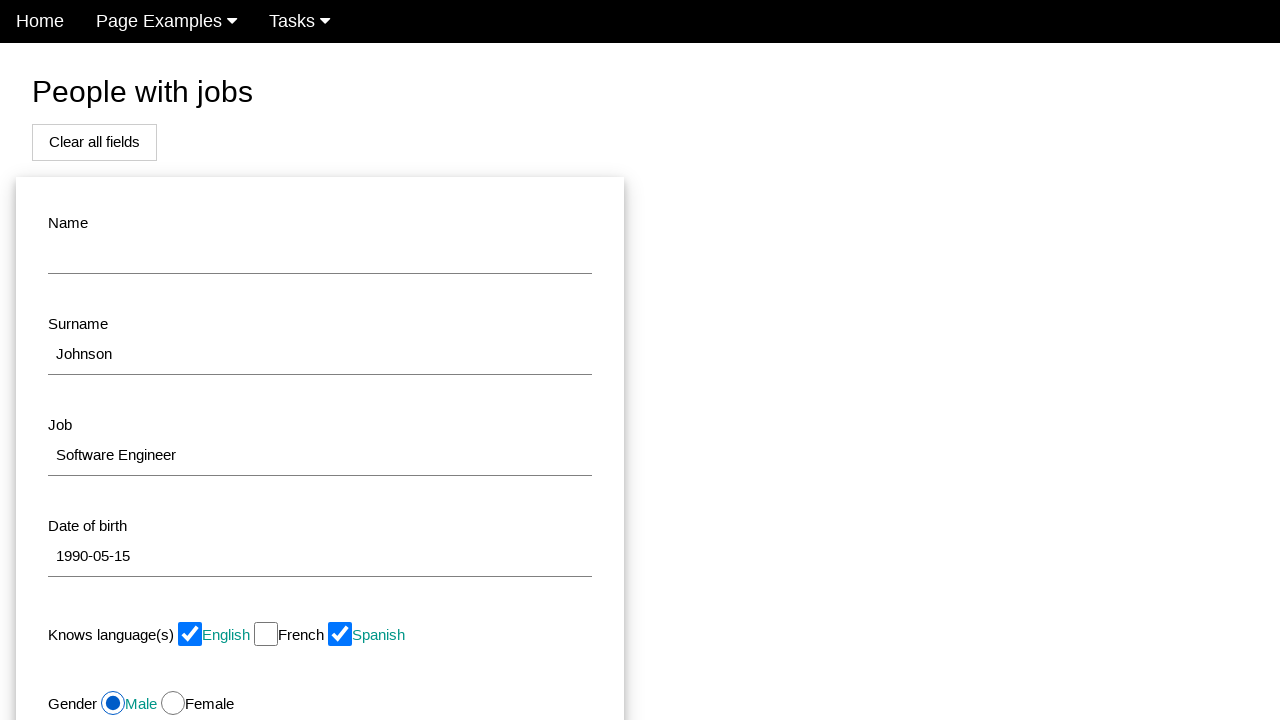

Selected 'contractor' status from dropdown on #status
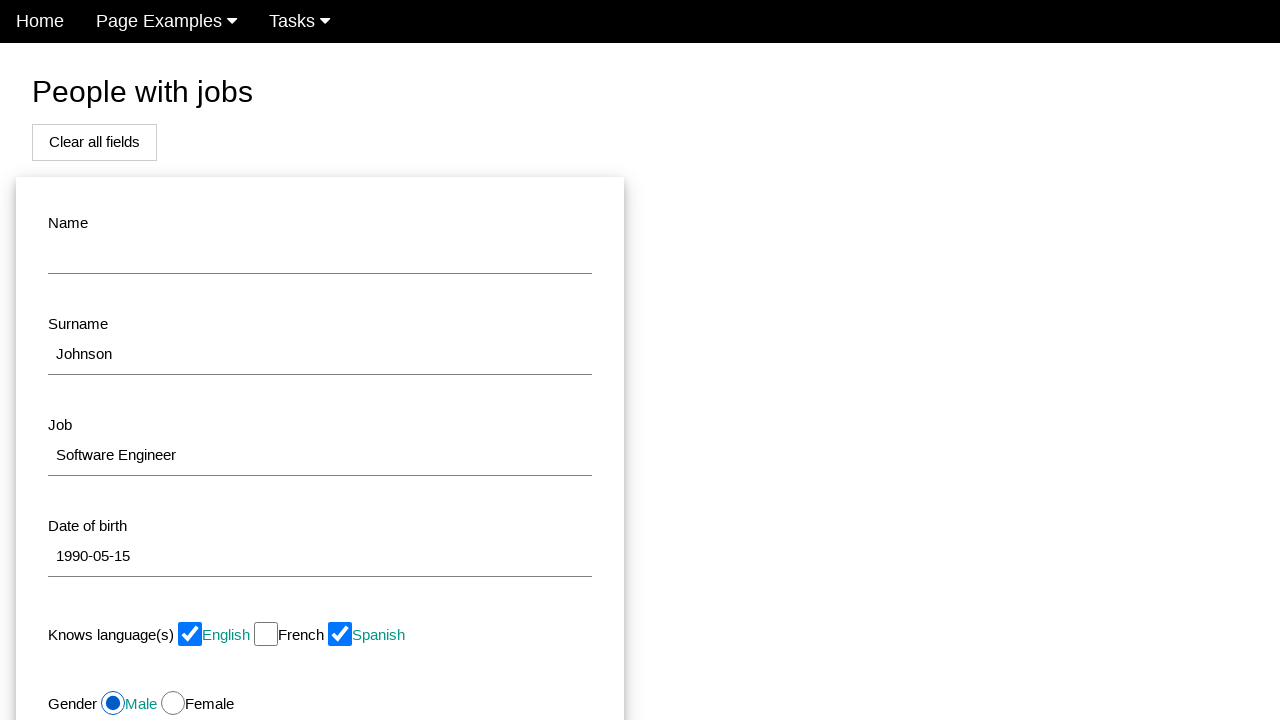

Clicked add button to submit the form at (178, 510) on #modal_button
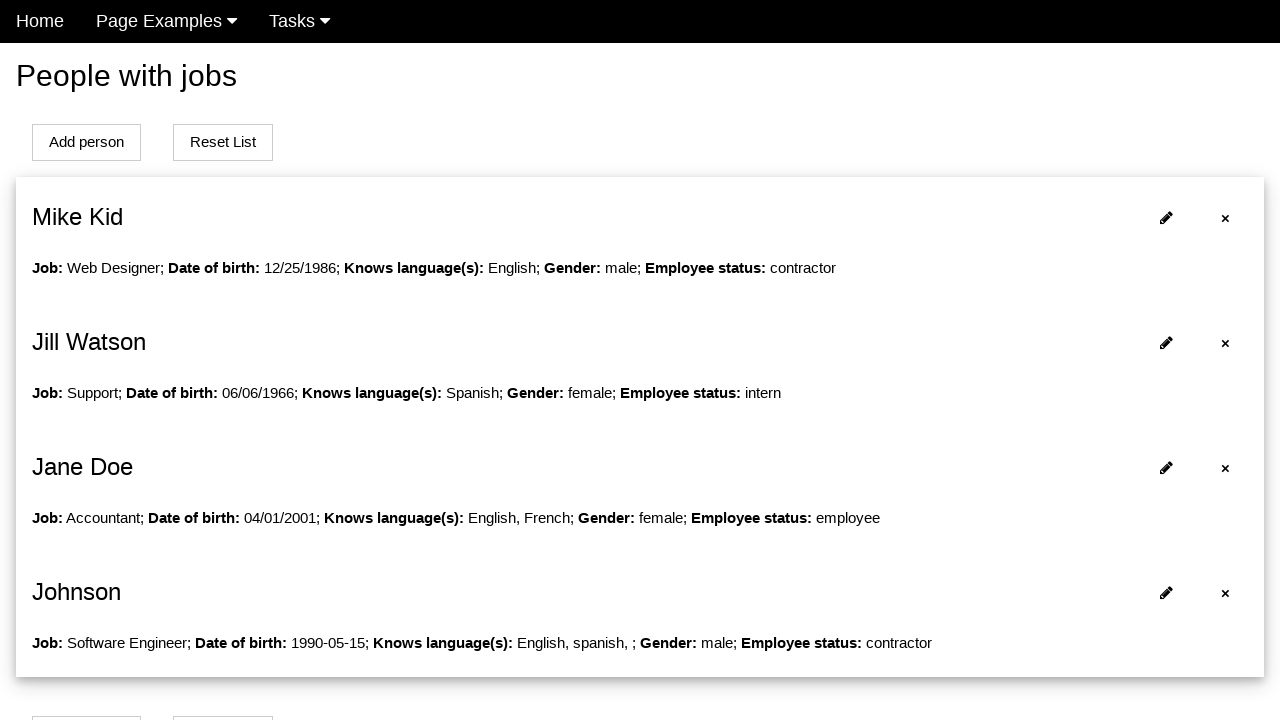

Verified new person appears in the list with ID 'person3'
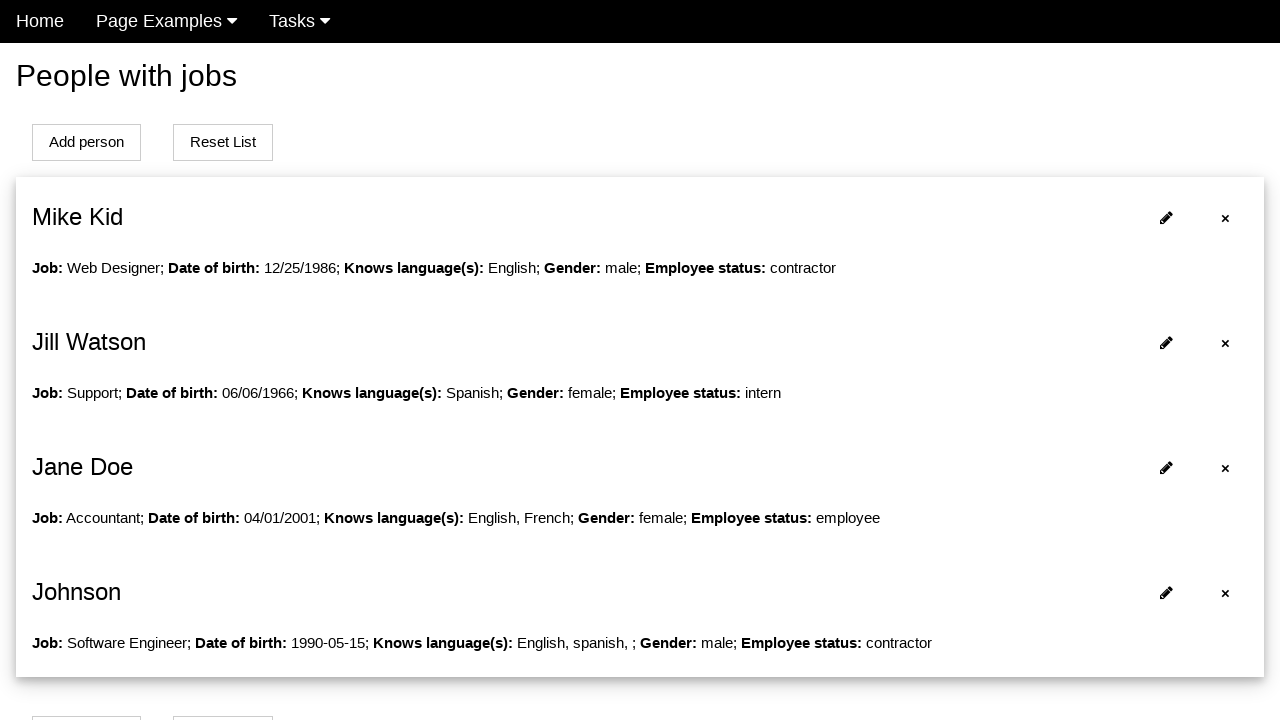

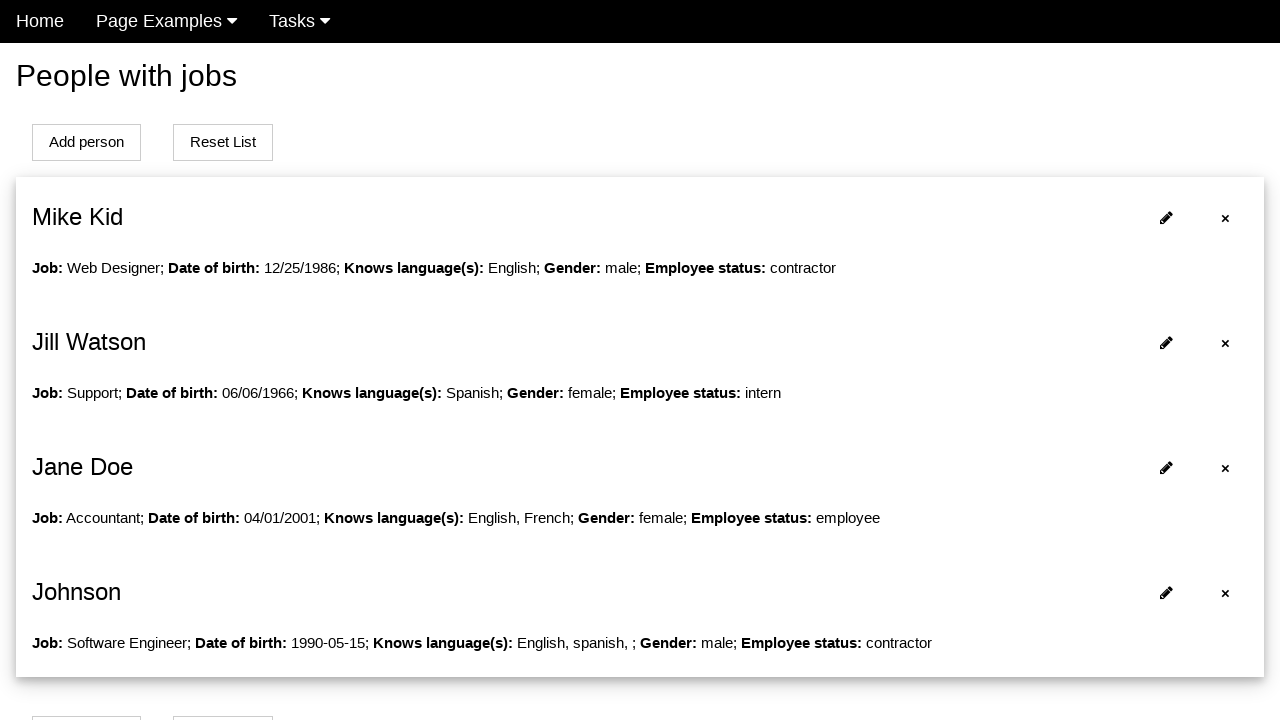